Navigates to the mom & baby section and clicks on Baby Powder category

Starting URL: https://www.nykaa.com/

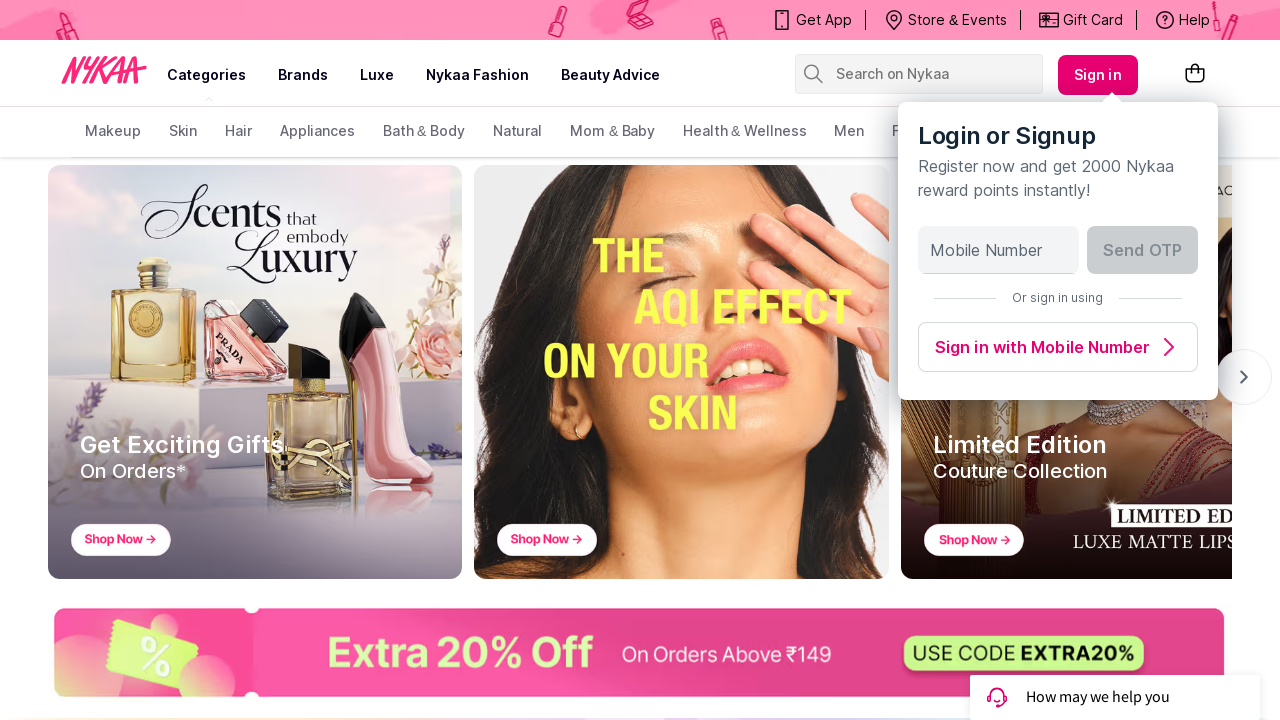

Hovered over 'mom & baby' menu to reveal submenu options at (613, 132) on xpath=//a[text() = 'mom & baby']
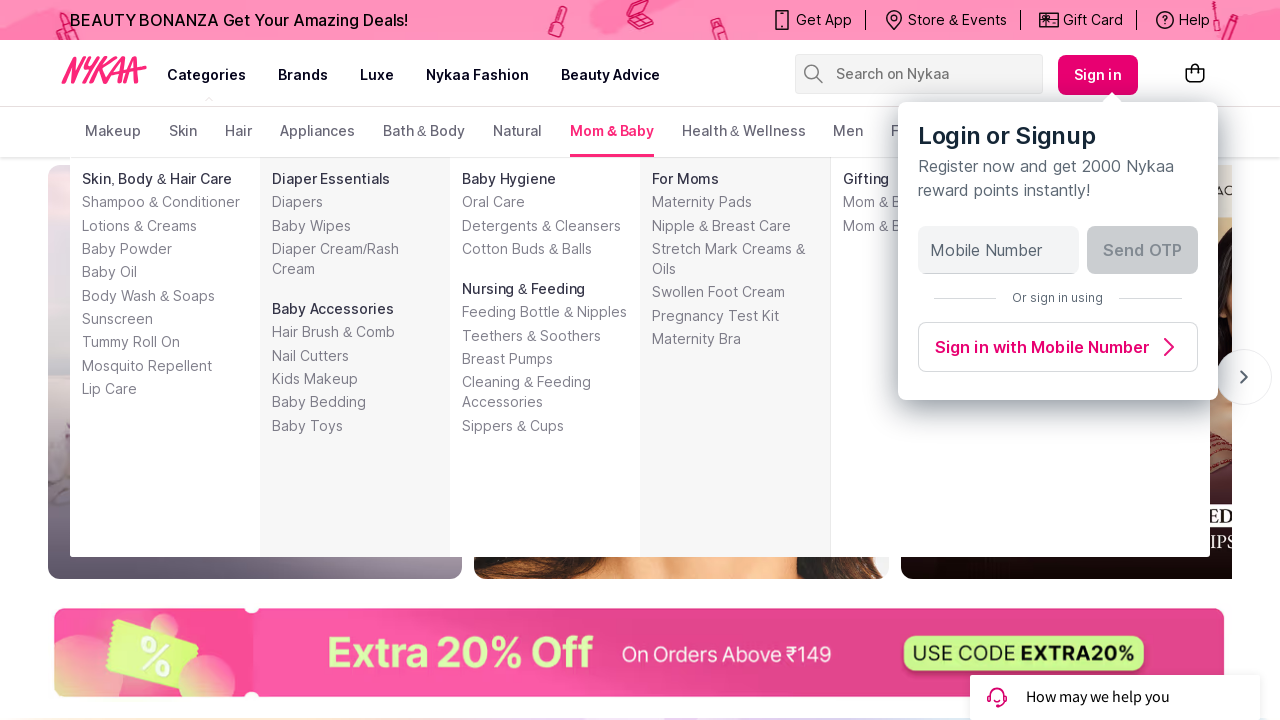

Clicked on 'Baby Powder' category link at (165, 249) on a:text('Baby Powder')
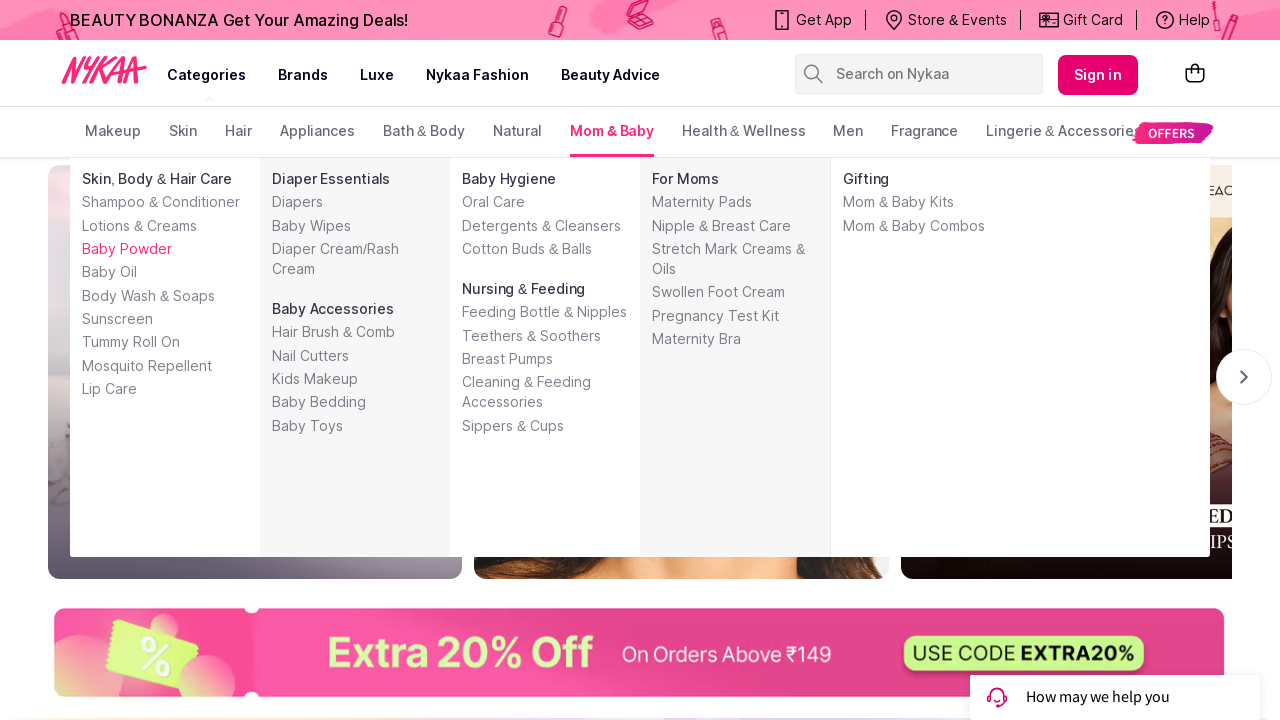

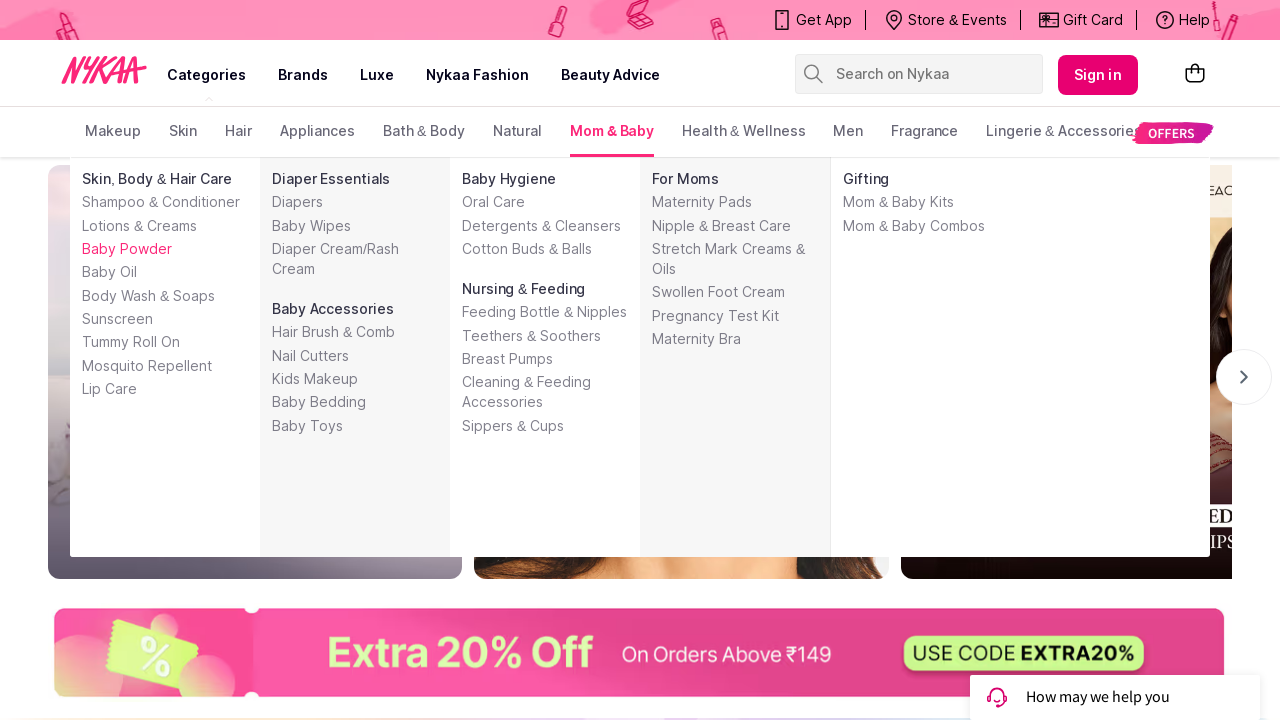